Tests JavaScript prompt alert functionality by clicking a button to trigger a prompt dialog, entering text into the prompt, accepting it, and verifying the result text is displayed on the page.

Starting URL: https://demoqa.com/alerts

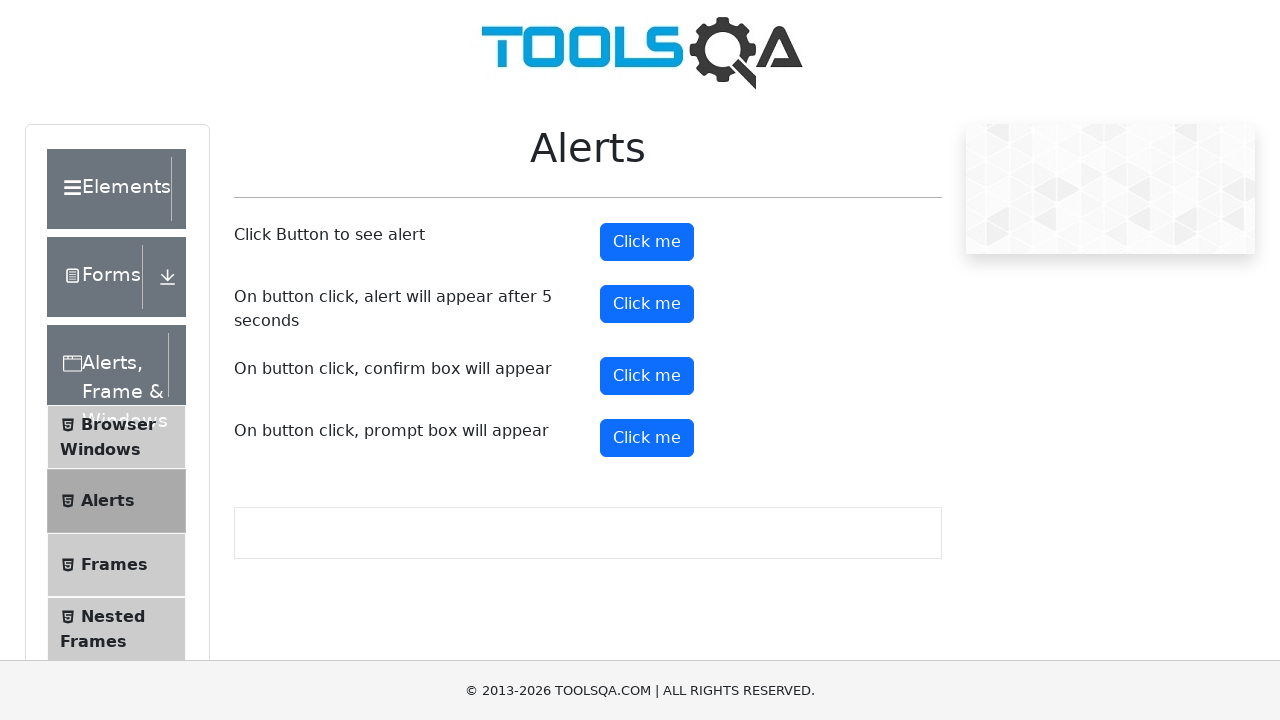

Clicked prompt button to trigger JavaScript prompt alert at (647, 438) on #promtButton
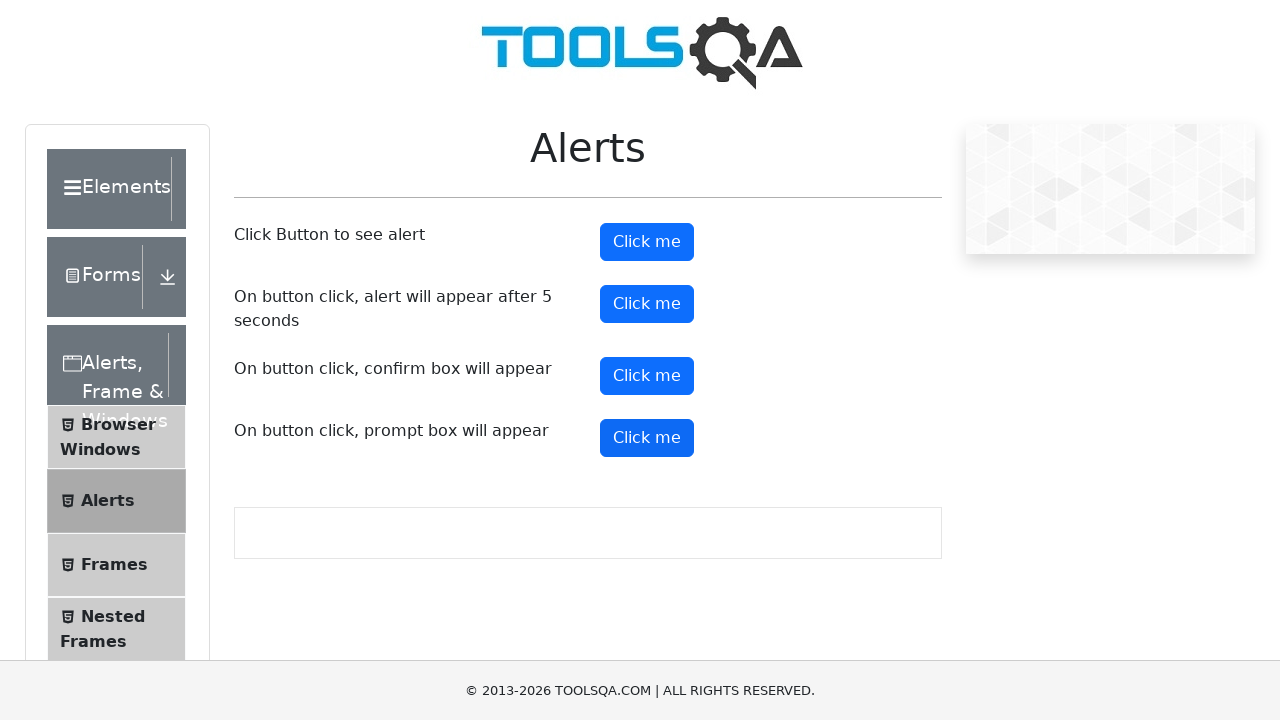

Registered dialog handler to accept prompt with text 'vaishnavi'
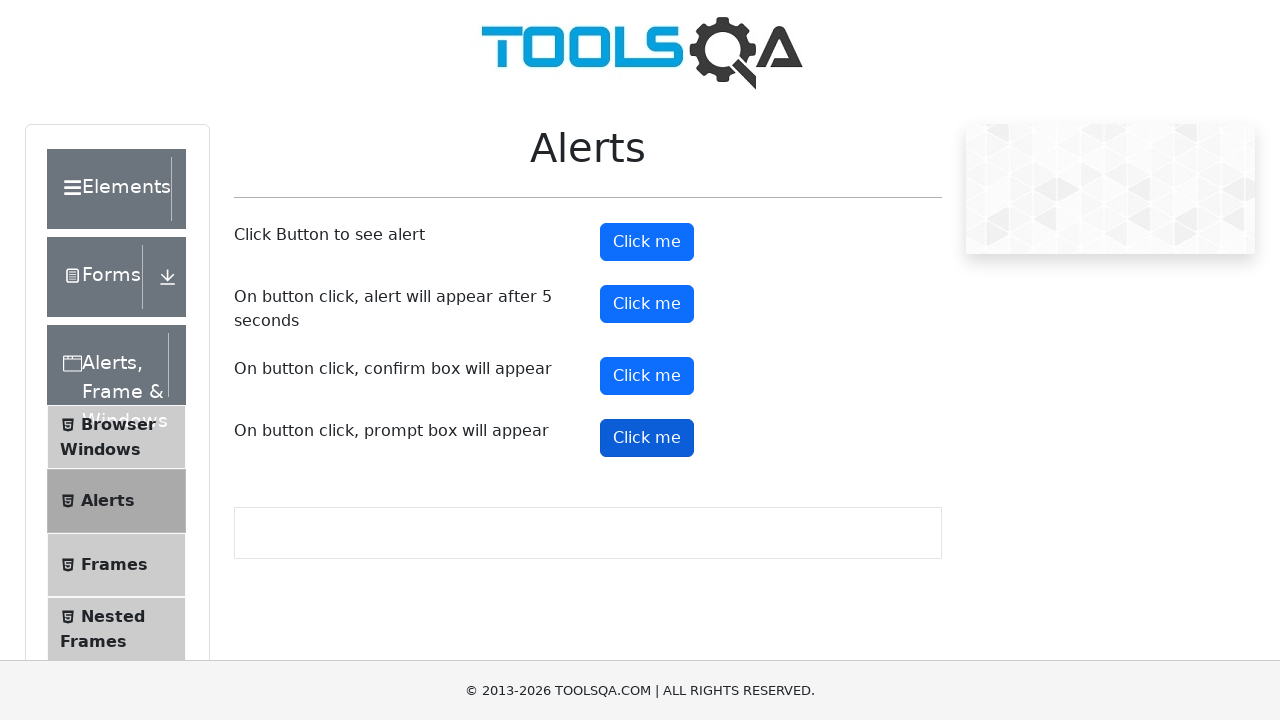

Clicked prompt button again to trigger dialog with handler active at (647, 438) on #promtButton
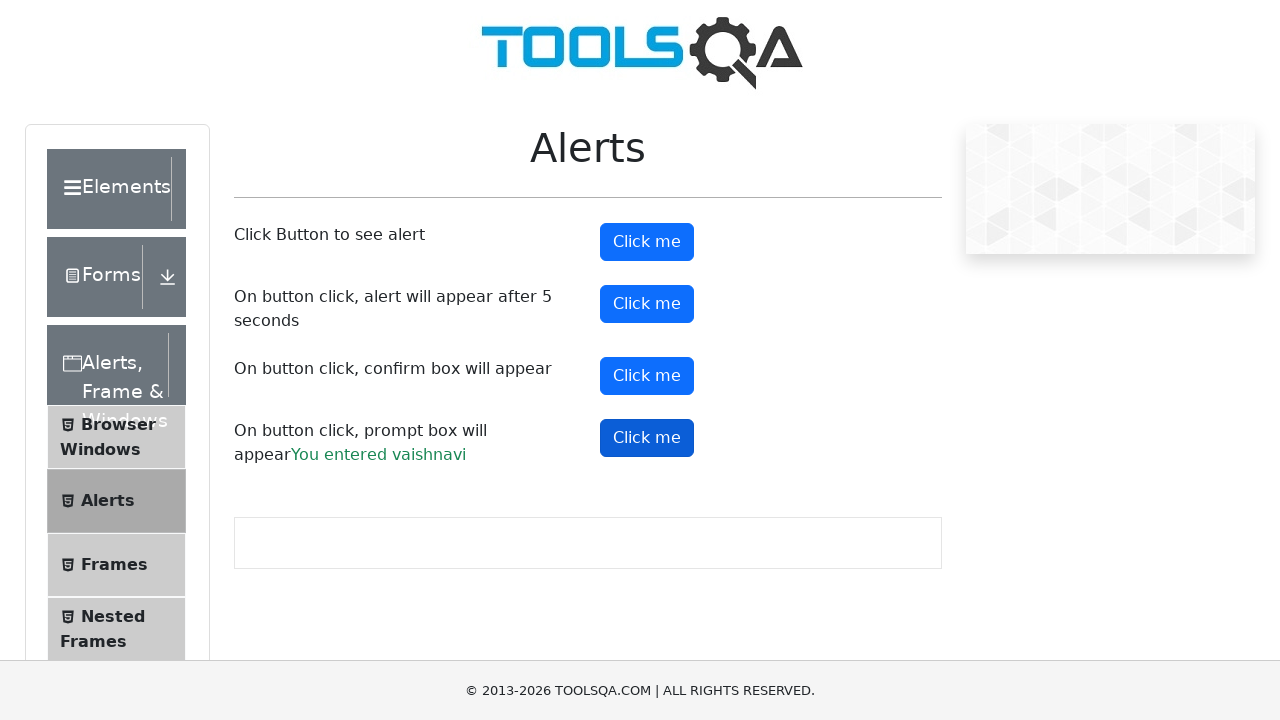

Prompt result text appeared on the page
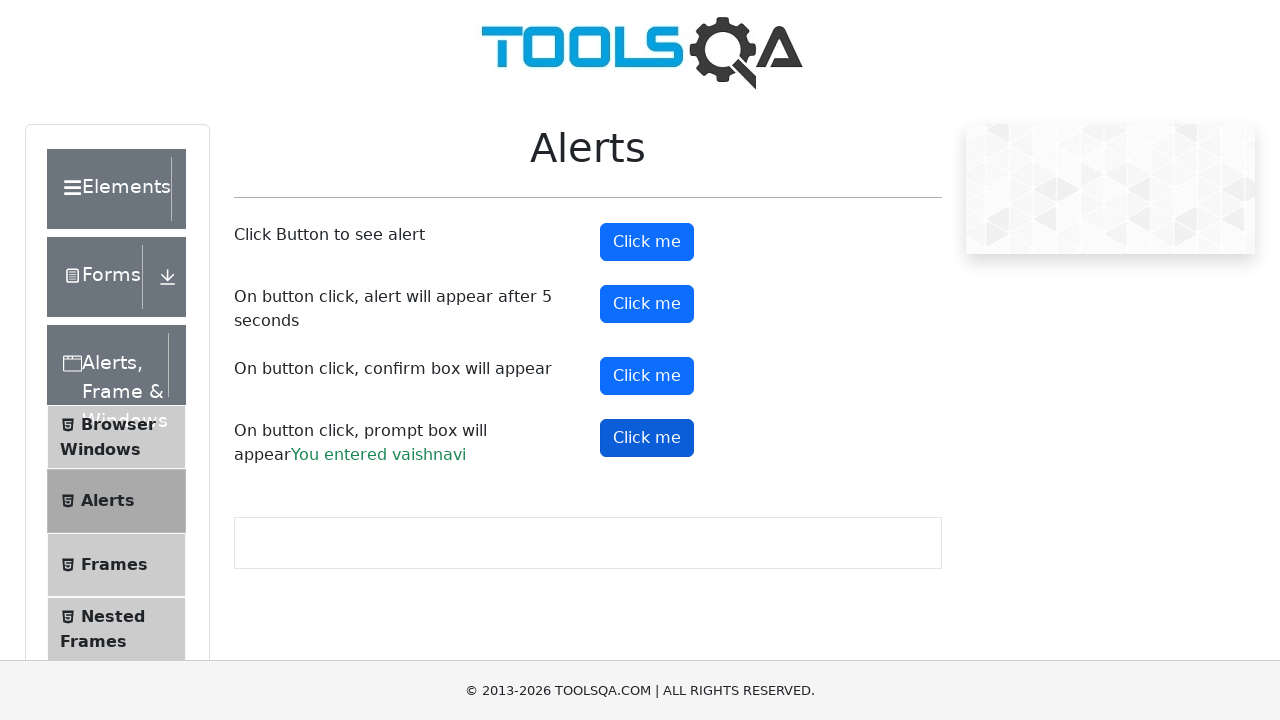

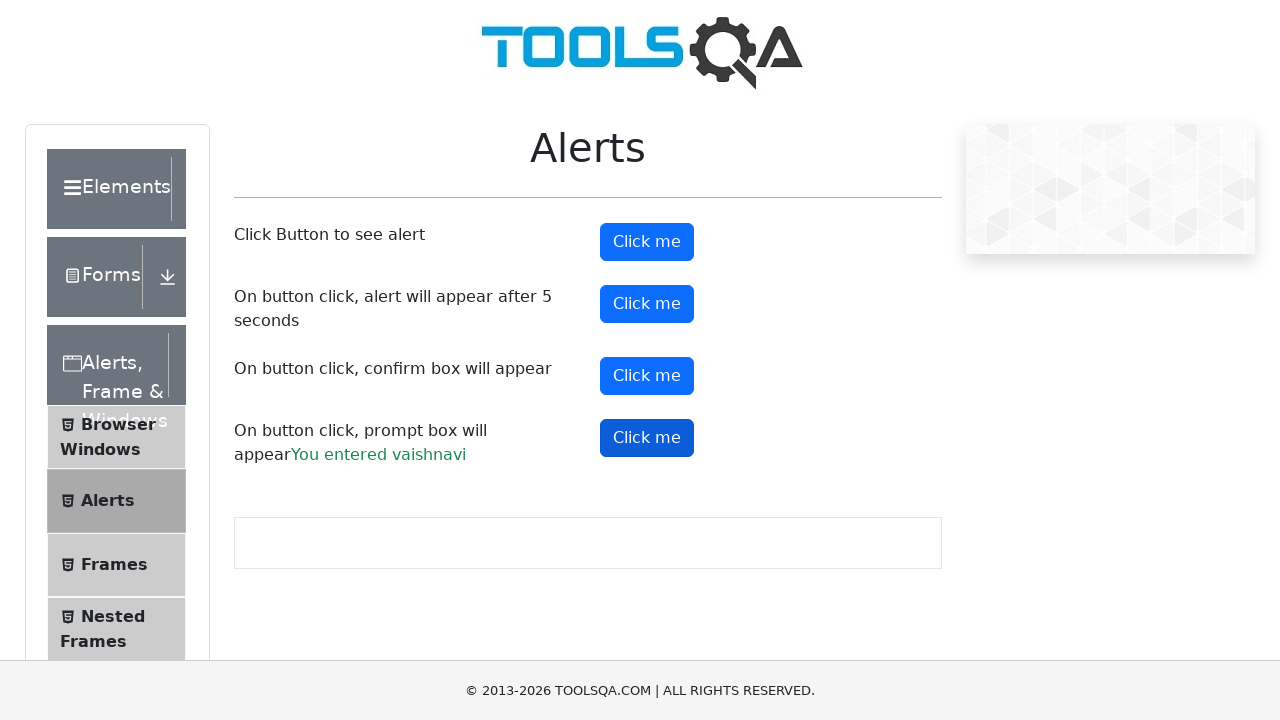